Navigates to an automation practice page and clicks through each link in a footer column section to test link functionality

Starting URL: https://rahulshettyacademy.com/AutomationPractice/

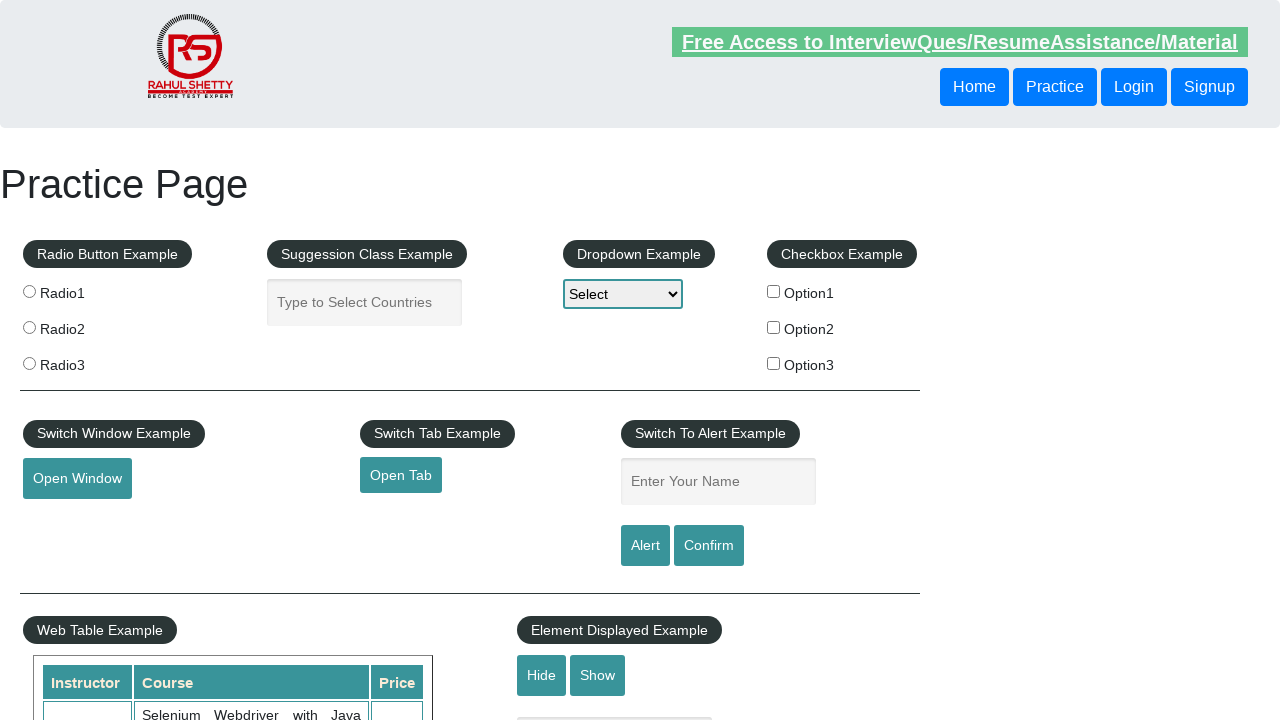

Waited for footer section (#gf-BIG) to load
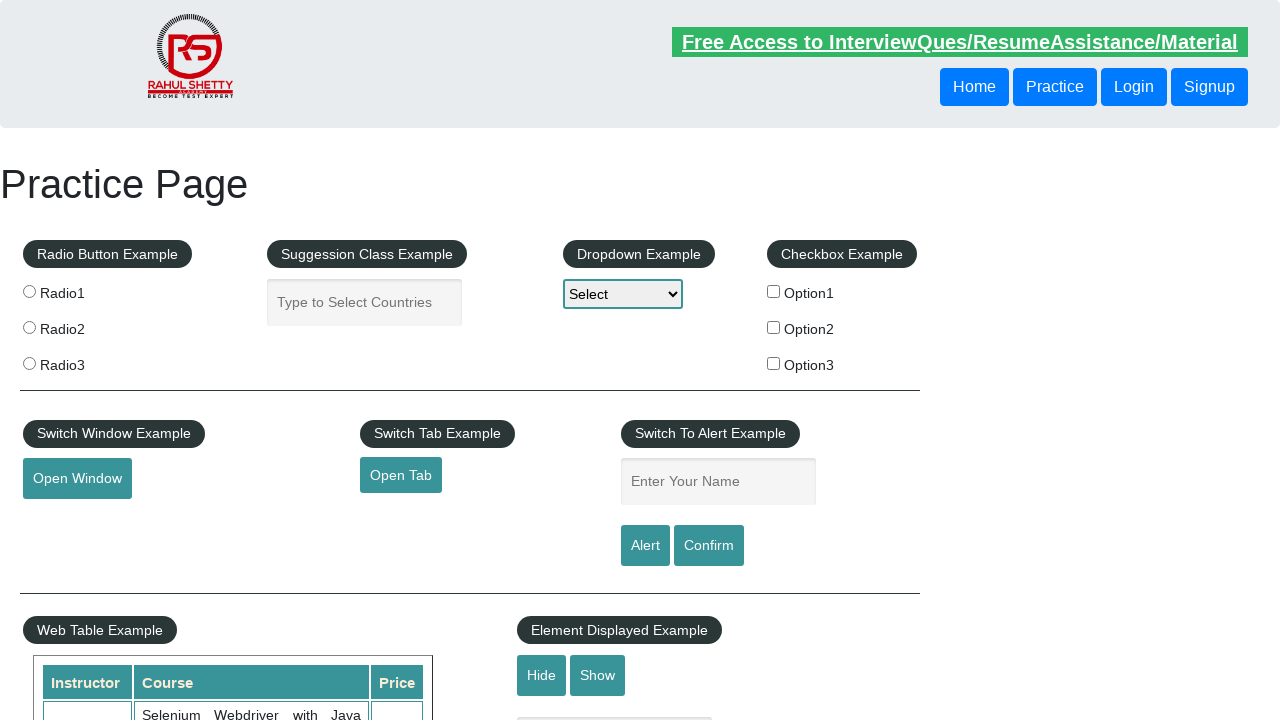

Waited for first column in footer table to load
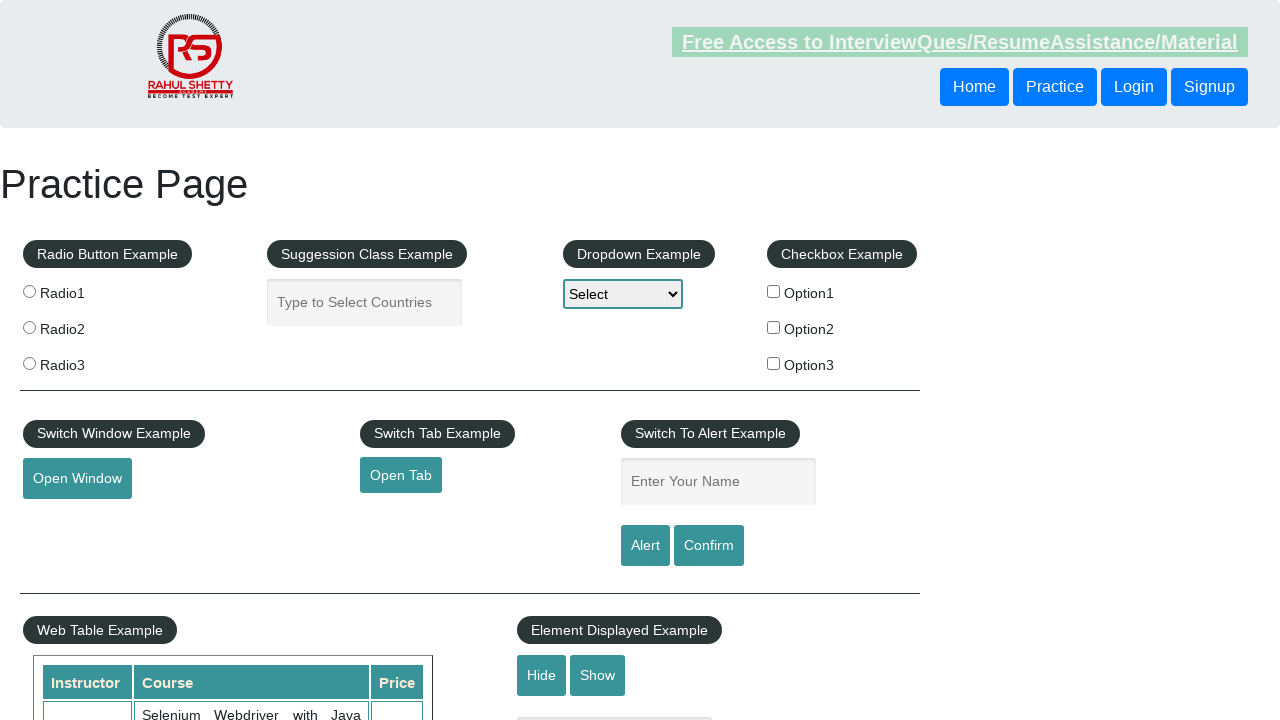

Retrieved 5 links from footer column
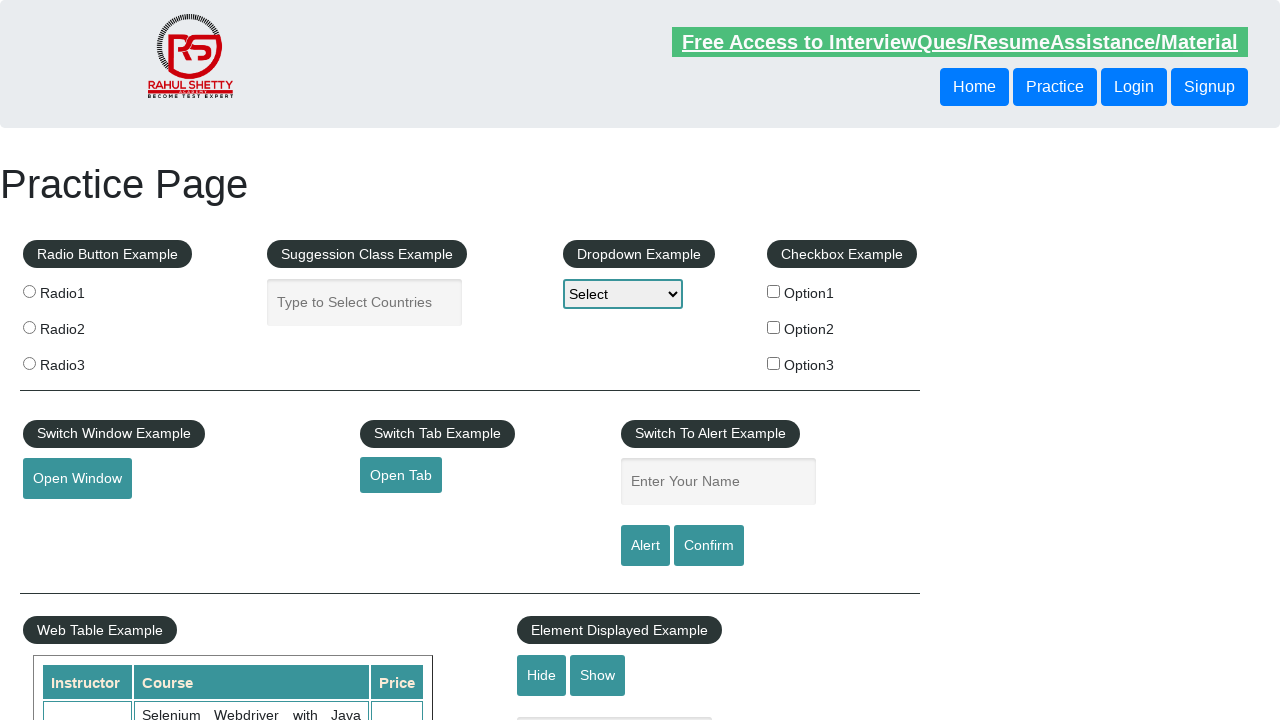

Navigated back to automation practice page (iteration 1)
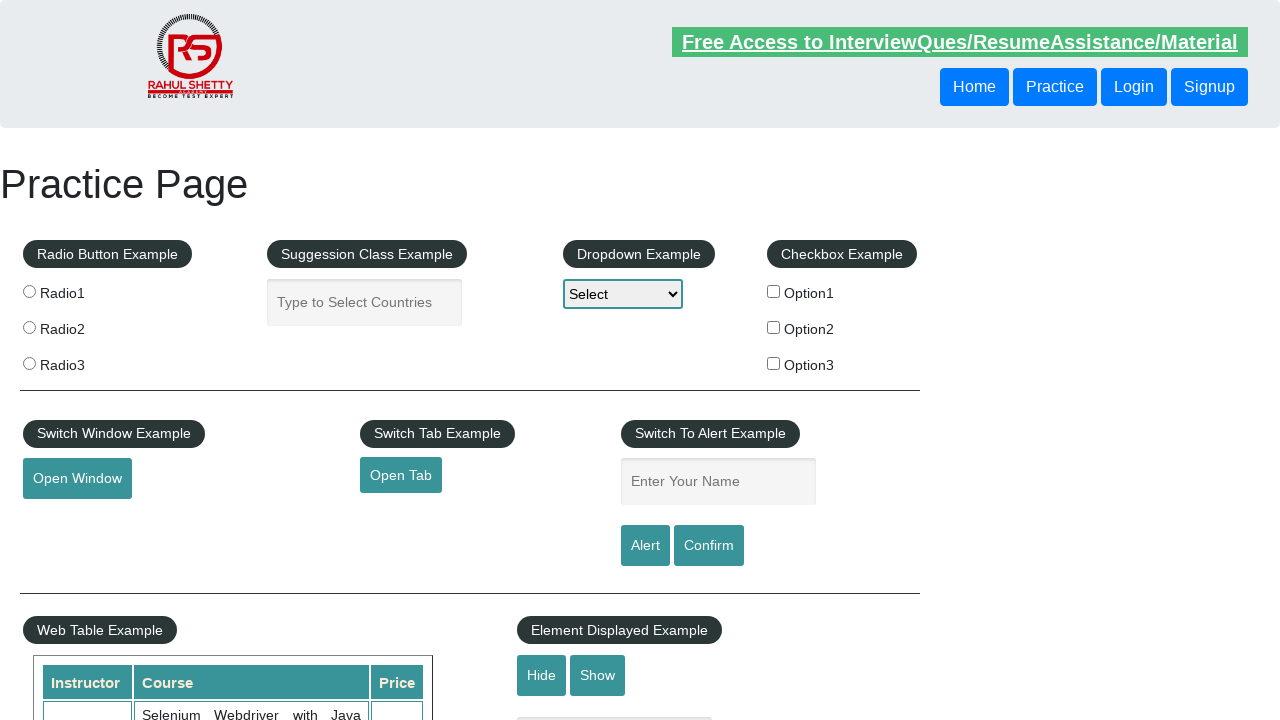

Waited for footer column to load (iteration 1)
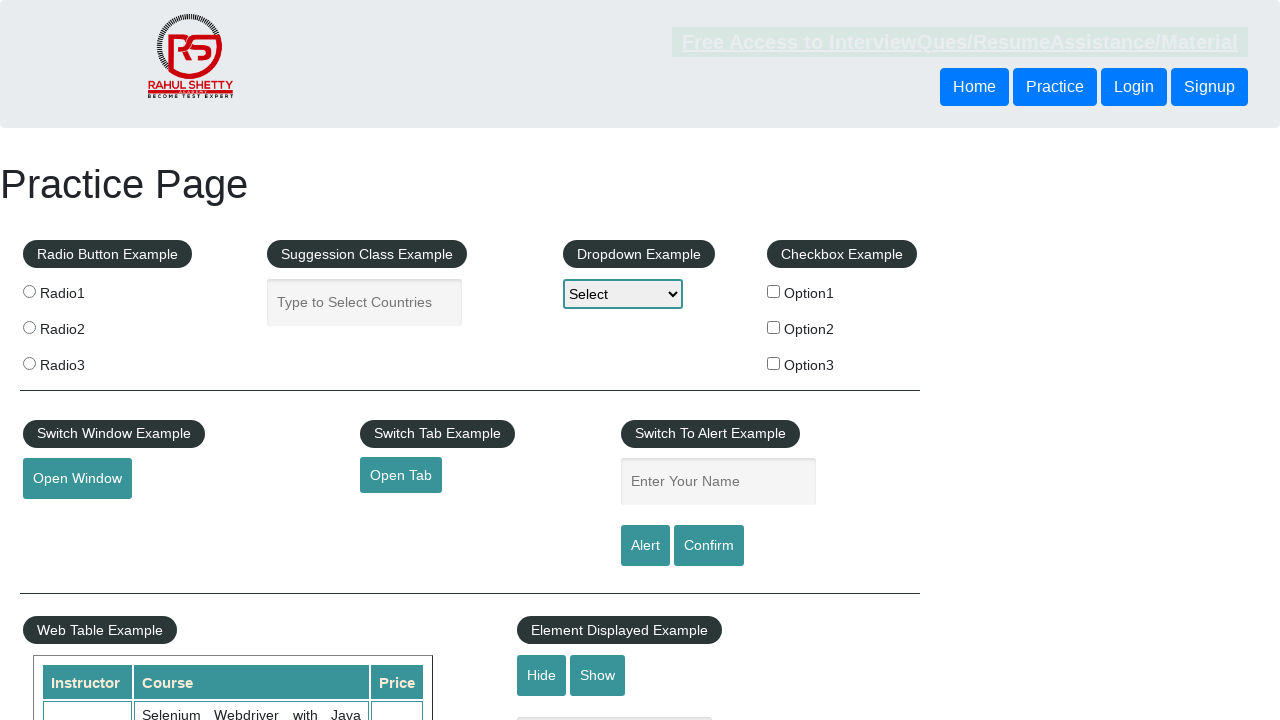

Clicked link at index 1 in footer column at (68, 520) on #gf-BIG table tbody tr td:first-child ul a >> nth=1
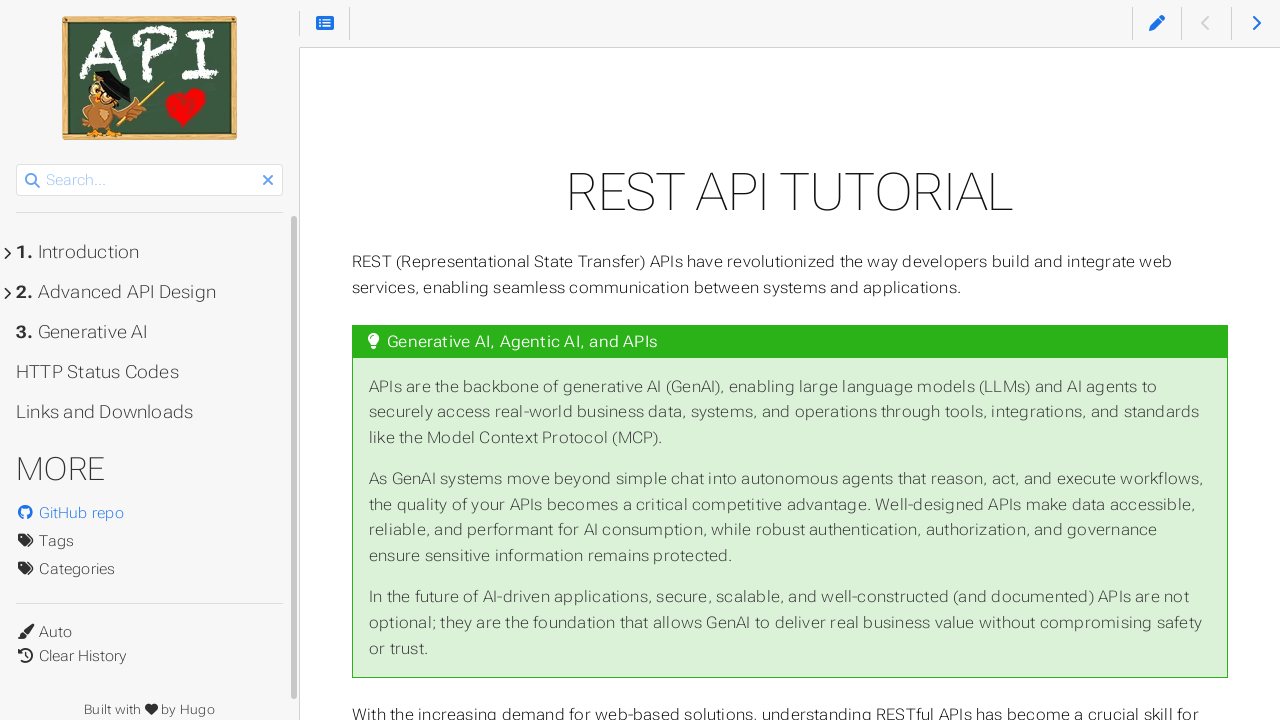

Navigated back to automation practice page (iteration 2)
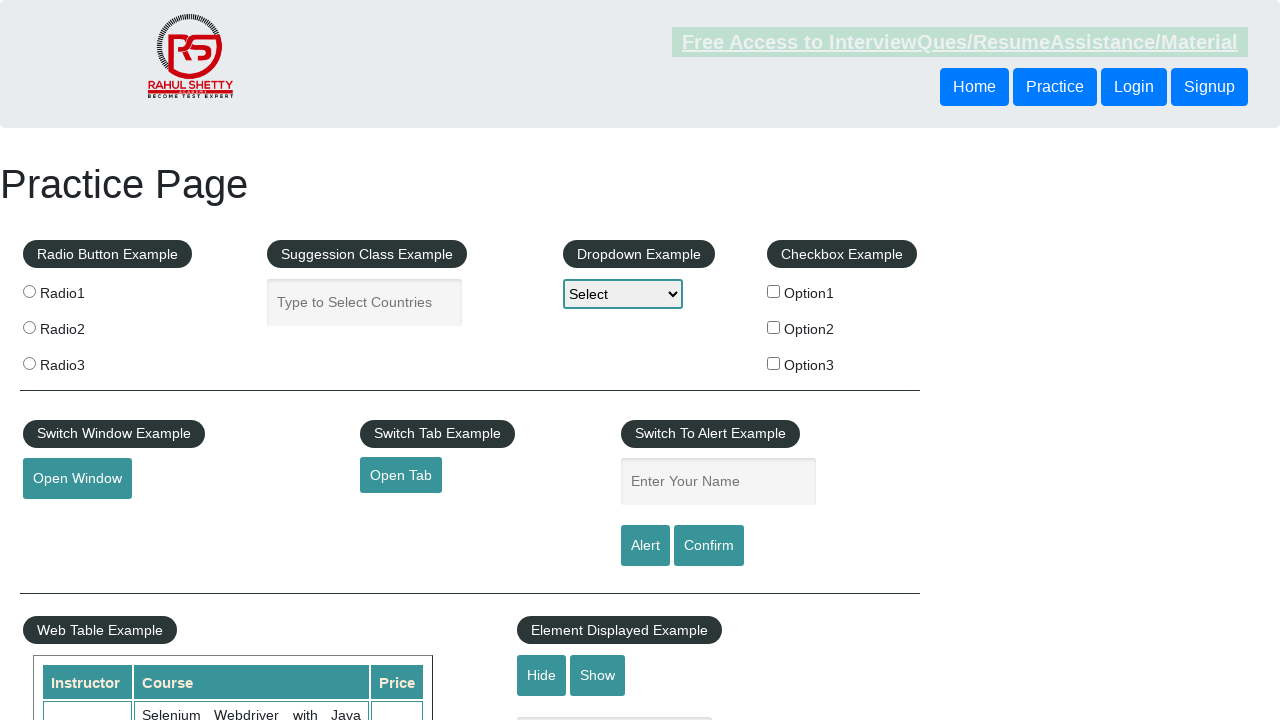

Waited for footer column to load (iteration 2)
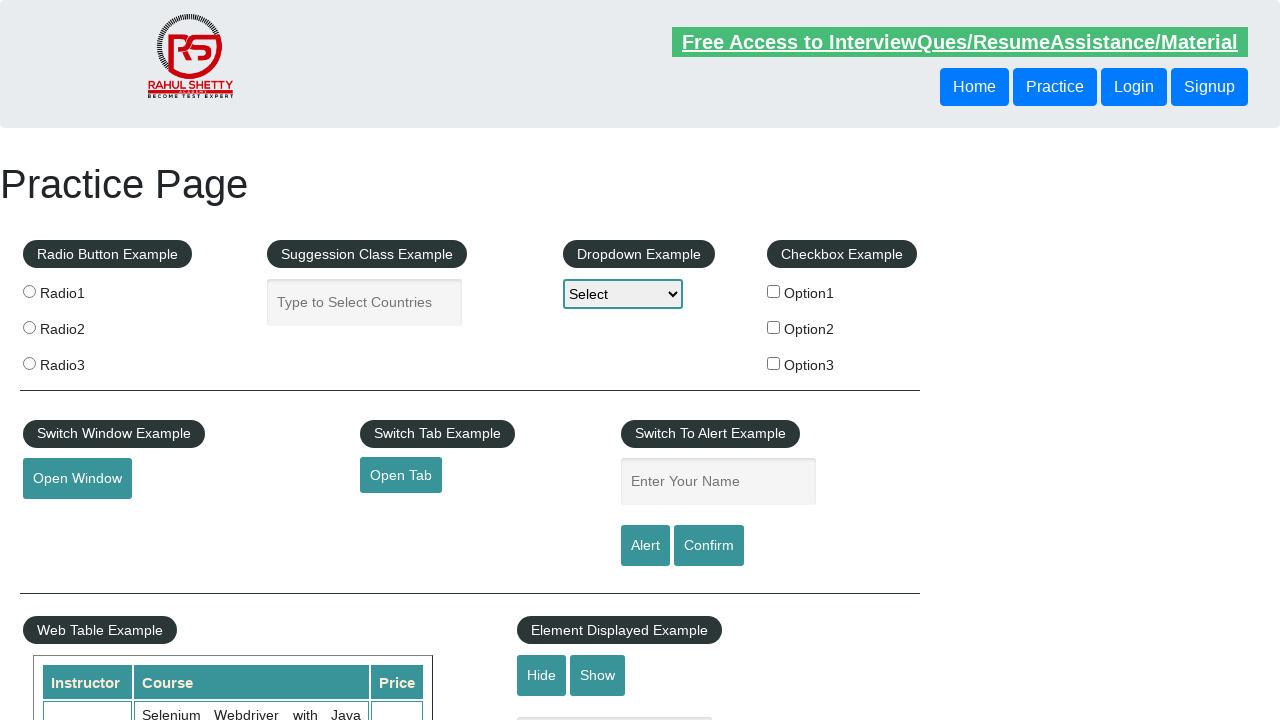

Clicked link at index 2 in footer column at (62, 550) on #gf-BIG table tbody tr td:first-child ul a >> nth=2
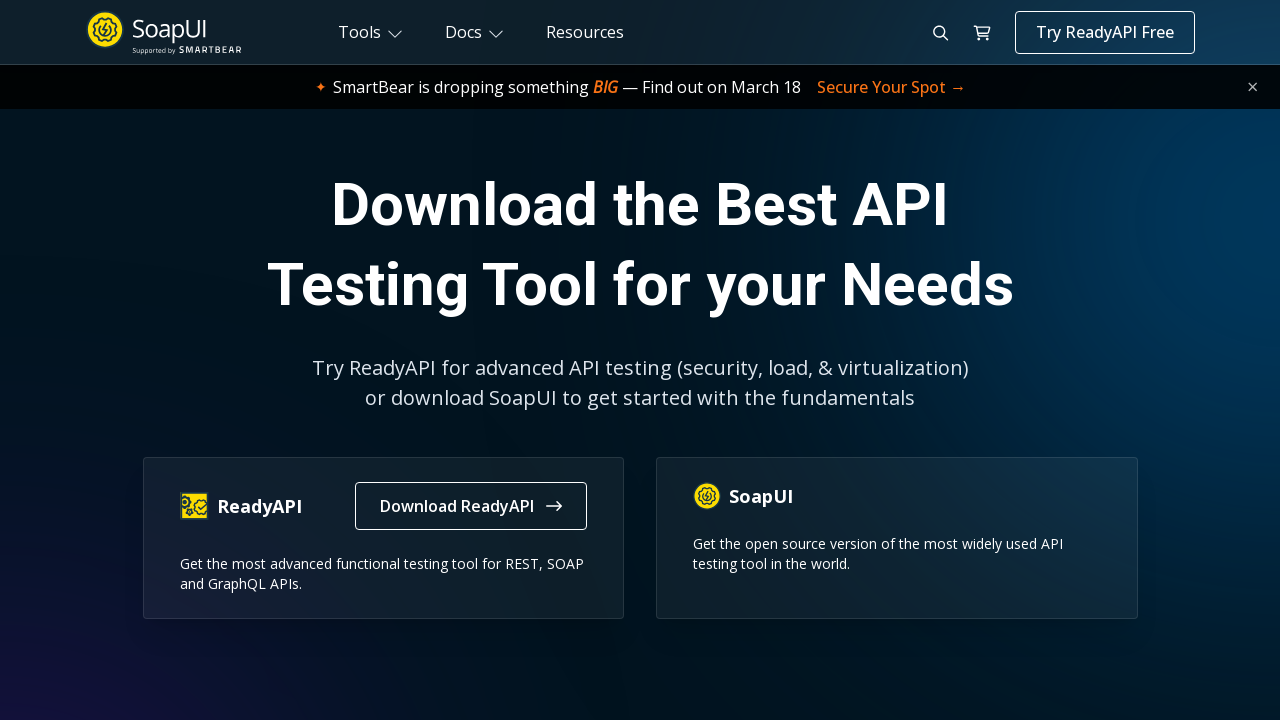

Navigated back to automation practice page (iteration 3)
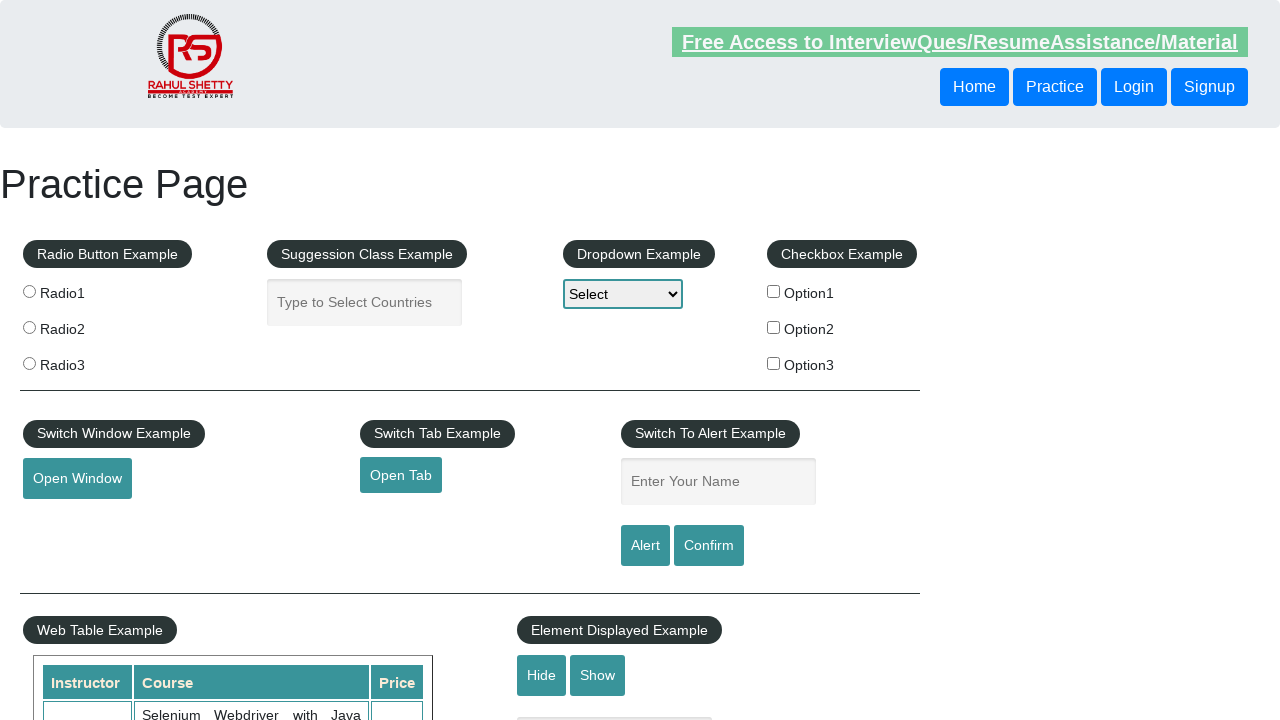

Waited for footer column to load (iteration 3)
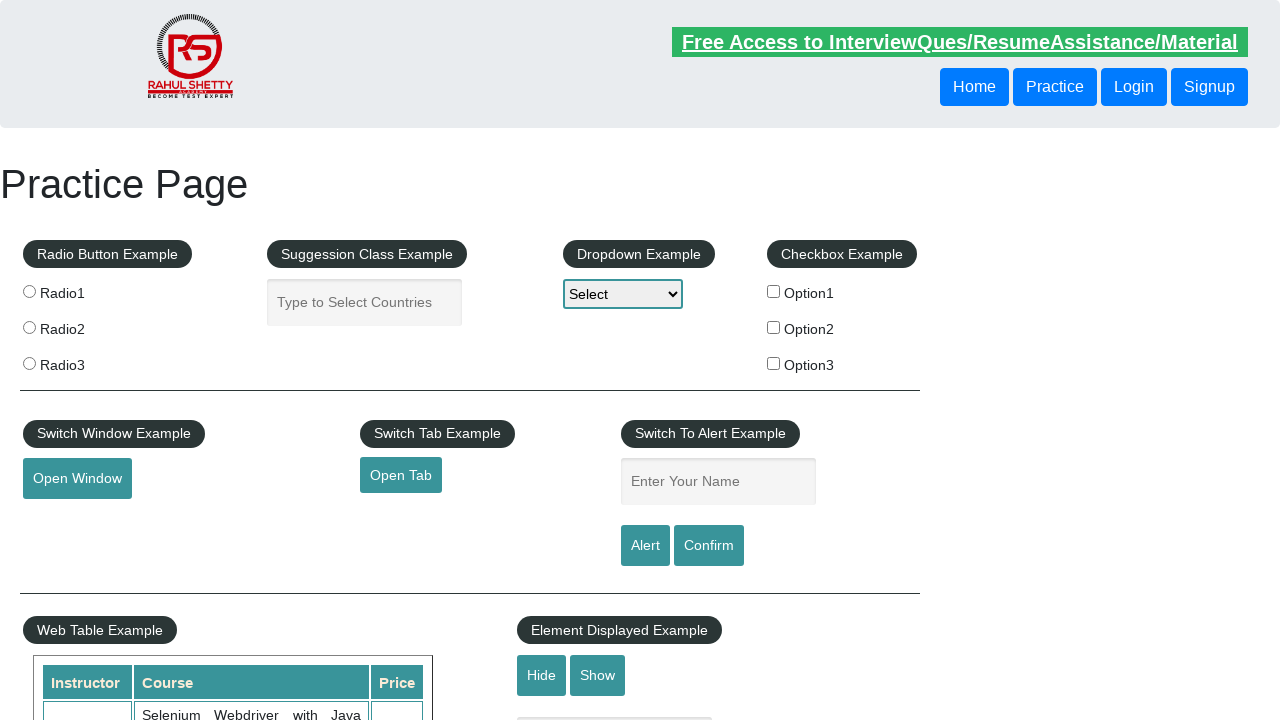

Clicked link at index 3 in footer column at (62, 580) on #gf-BIG table tbody tr td:first-child ul a >> nth=3
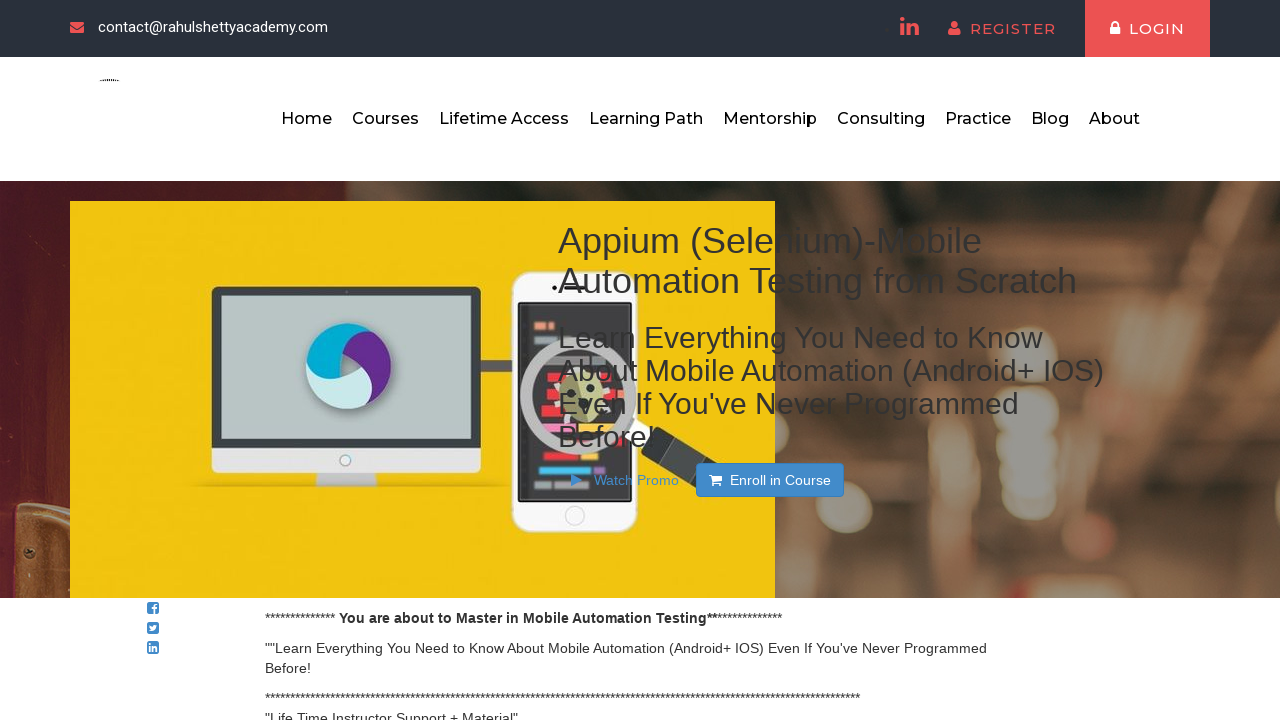

Navigated back to automation practice page (iteration 4)
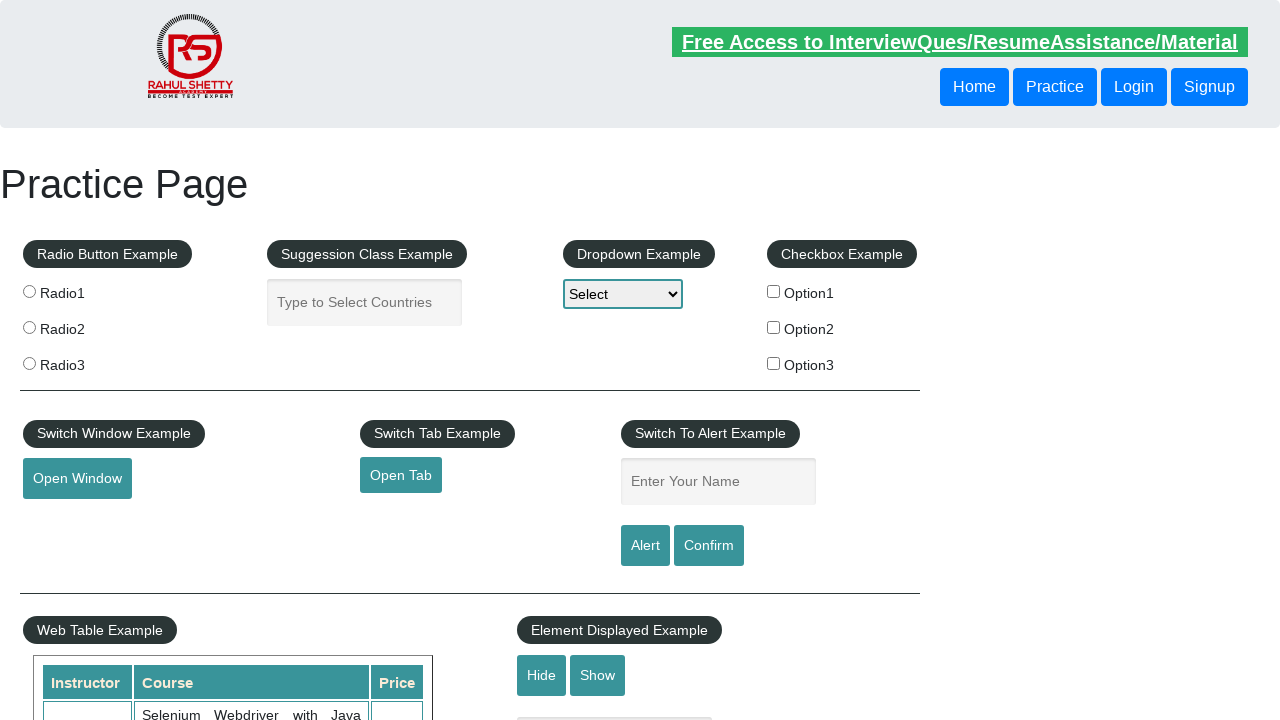

Waited for footer column to load (iteration 4)
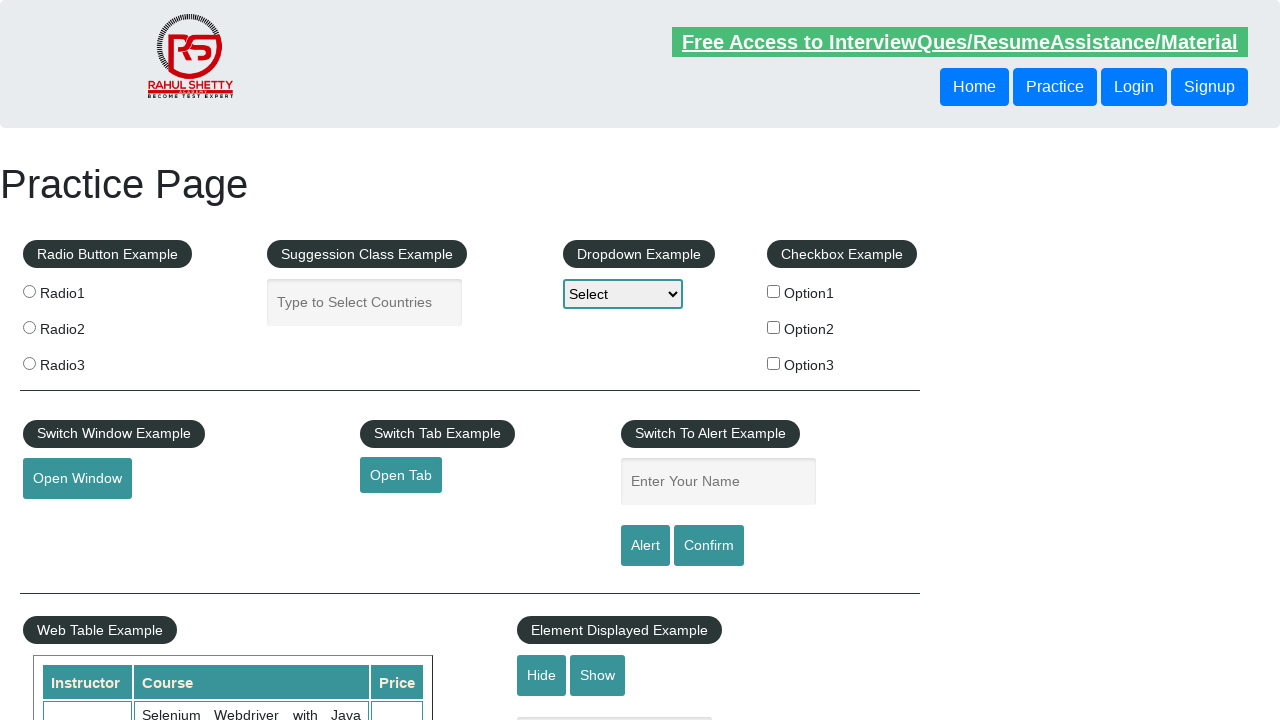

Clicked link at index 4 in footer column at (60, 610) on #gf-BIG table tbody tr td:first-child ul a >> nth=4
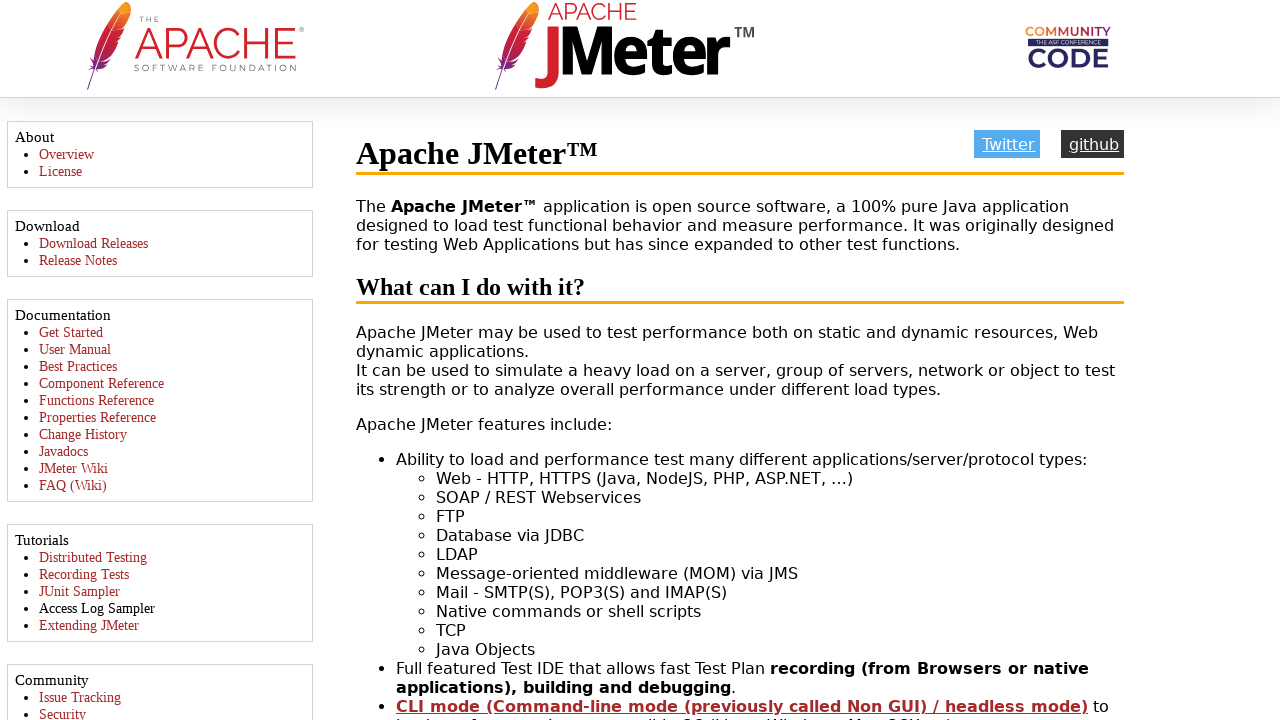

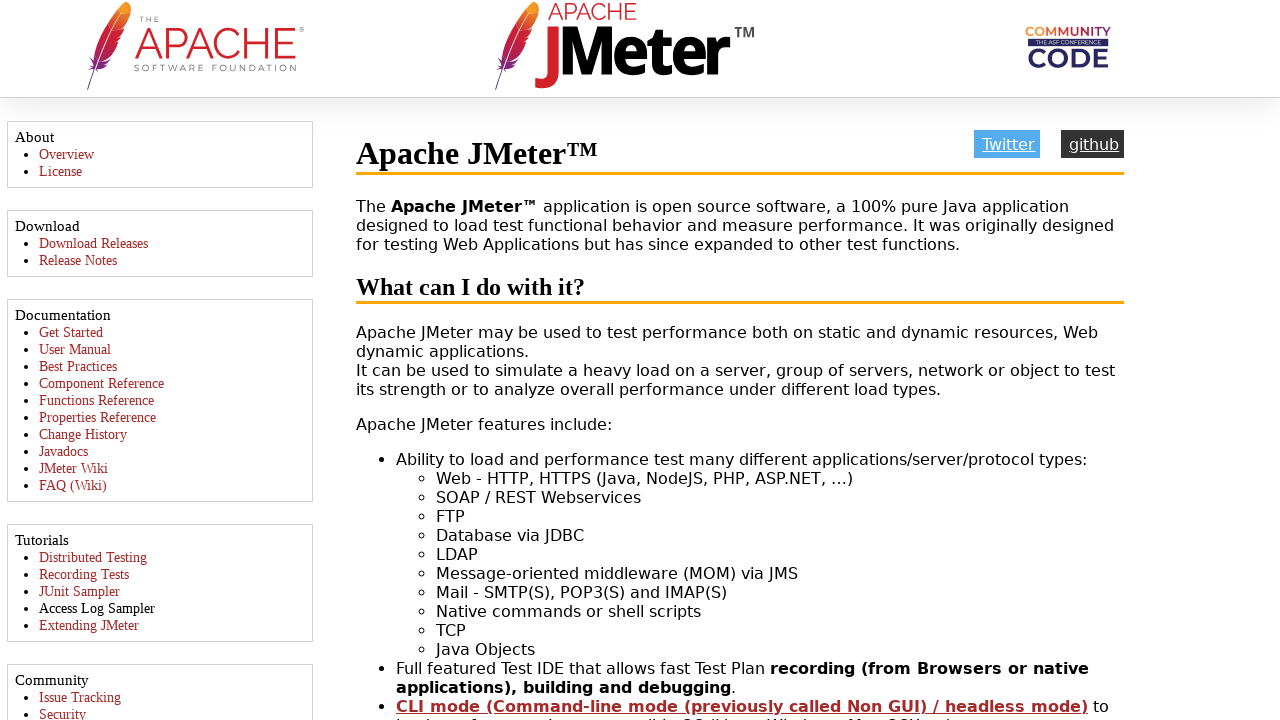